Tests a practice automation form by filling in basic form fields (first name, email, country dropdown), checking for iframes and interacting with elements inside them, and scanning for Shadow DOM elements on the page.

Starting URL: https://app.cloudqa.io/home/AutomationPracticeForm

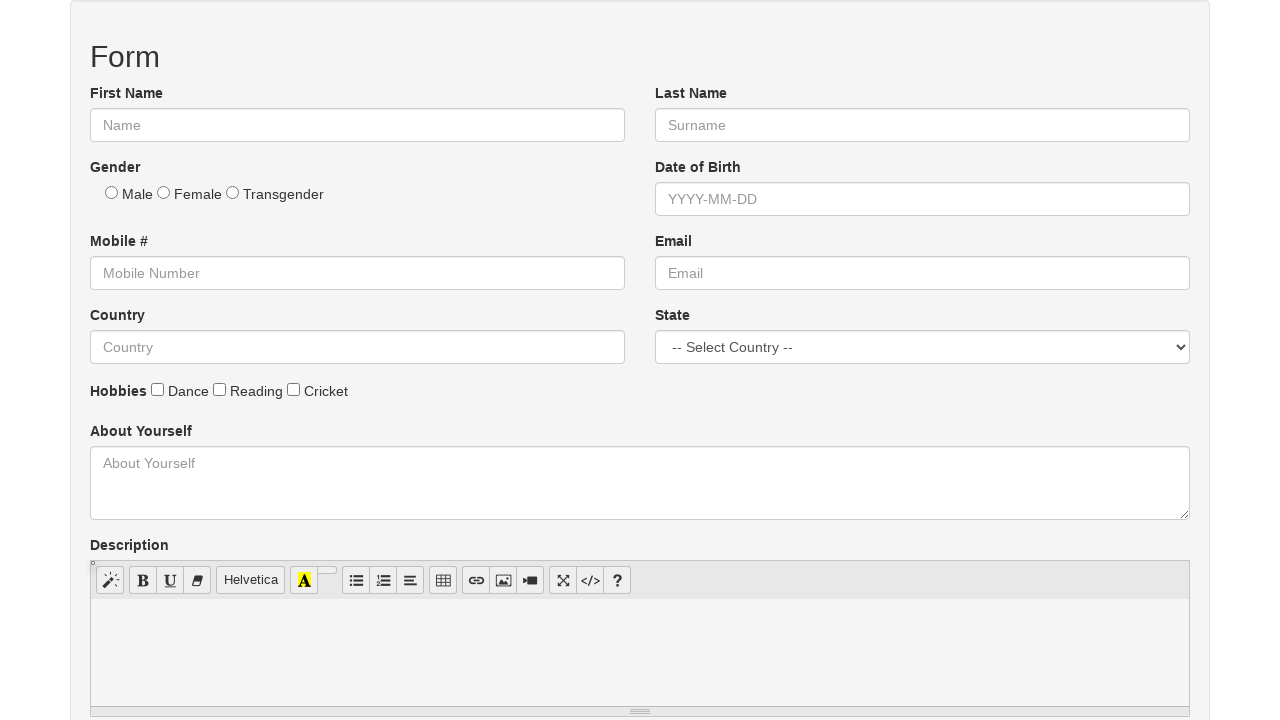

Waited for page body to load
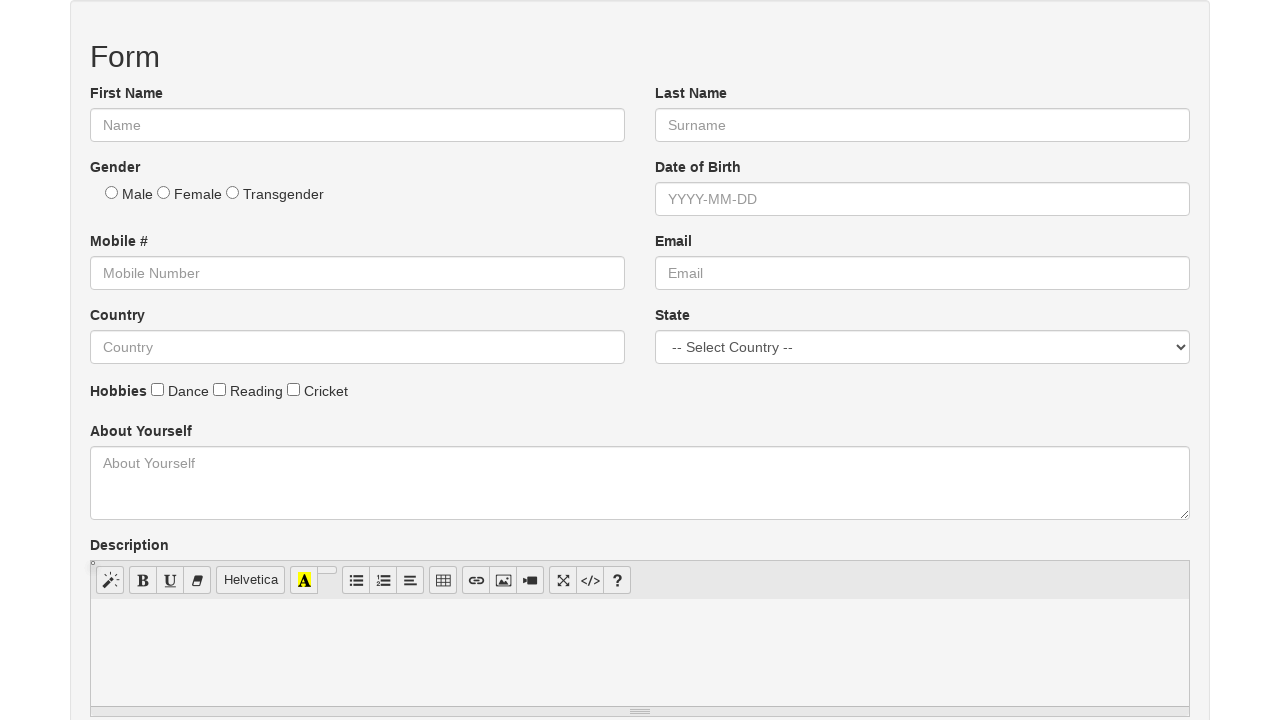

Waited 3 seconds for page to fully render
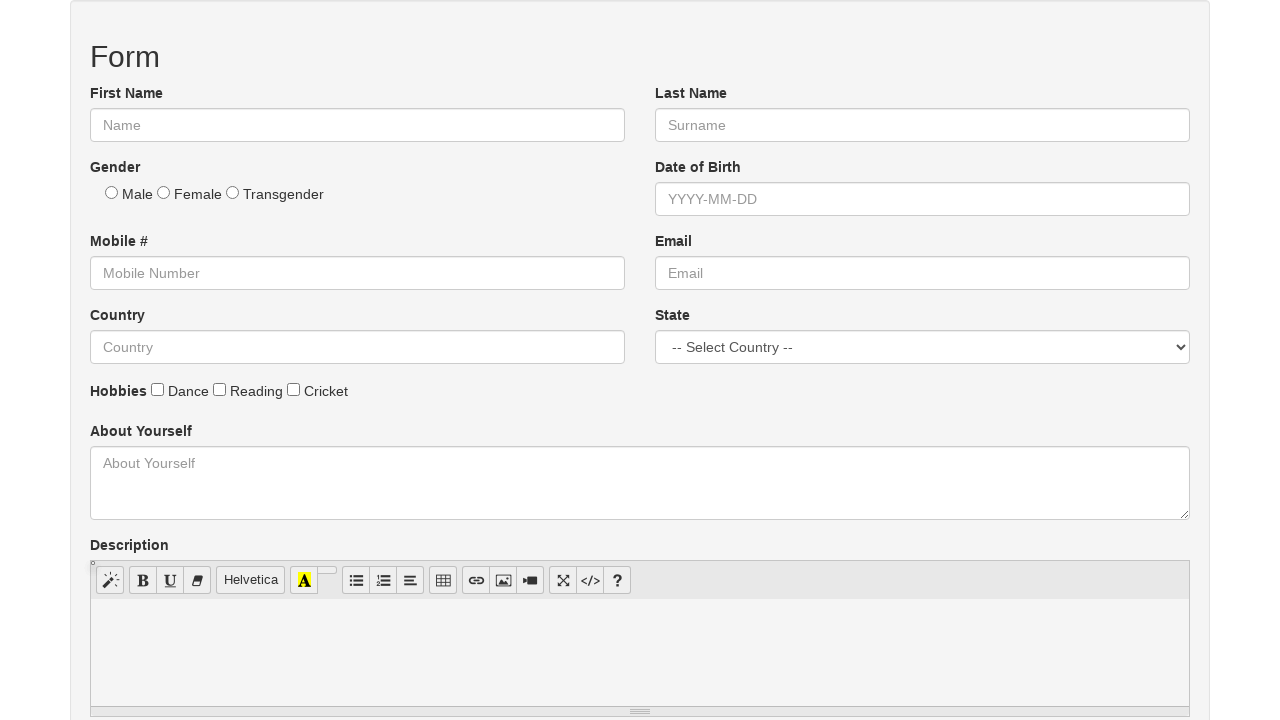

Scrolled first name field into view
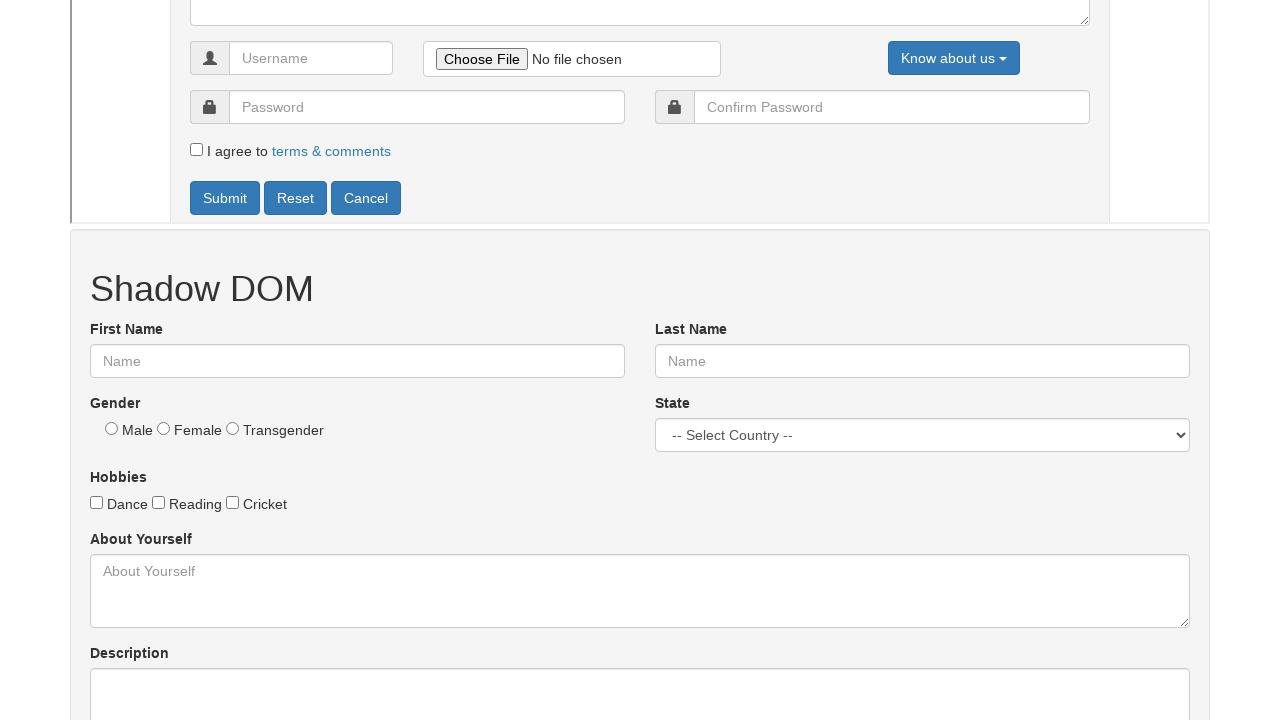

Clicked on first name field at (358, 361) on input[name='fname'], input[placeholder*='First'] >> nth=0
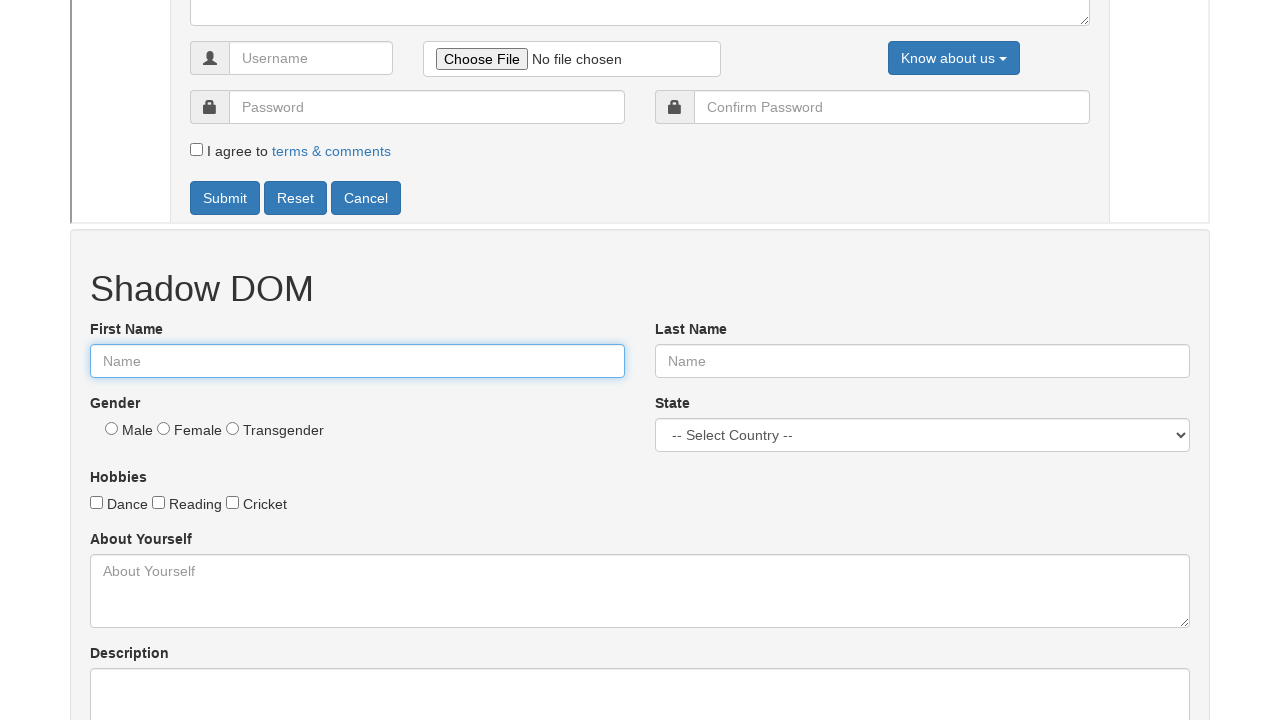

Filled first name field with 'CloudQA' on input[name='fname'], input[placeholder*='First'] >> nth=0
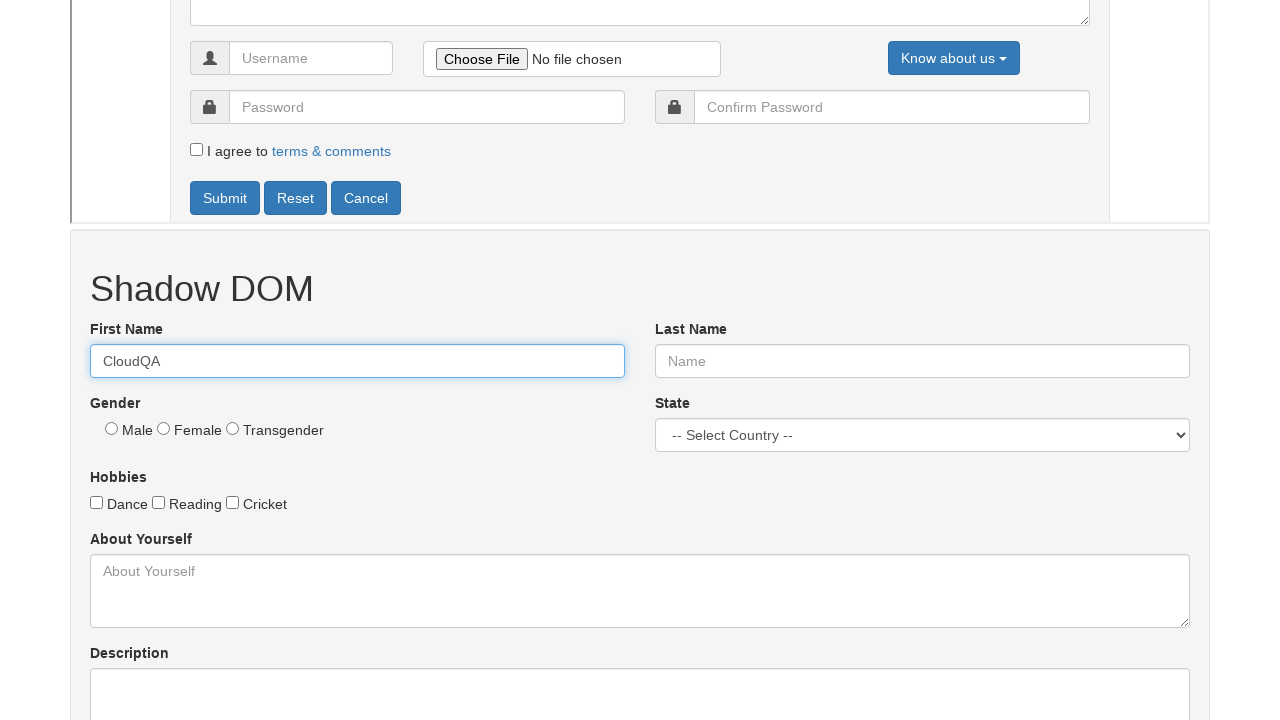

Error filling email field: Locator.scroll_into_view_if_needed: Timeout 60000ms exceeded.
Call log:
  - waiting for locator("input[type='email'], input[name*='email']").first

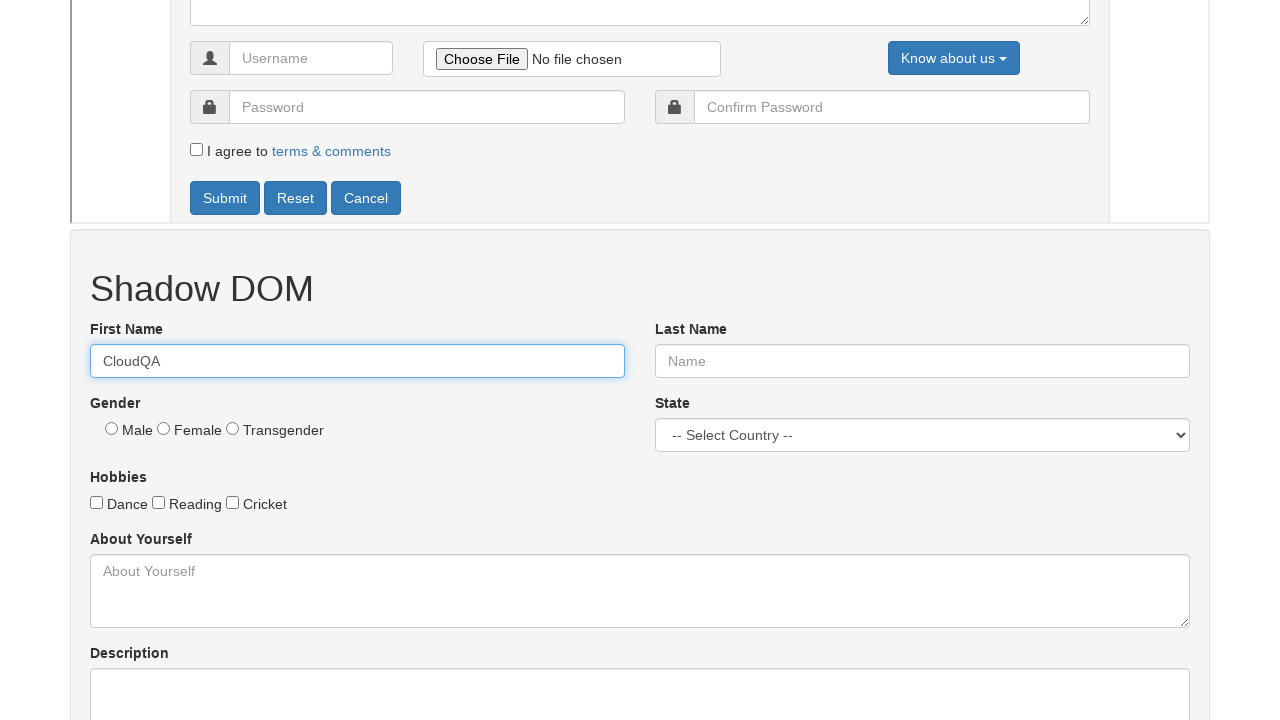

Error selecting country dropdown: Locator.scroll_into_view_if_needed: Timeout 60000ms exceeded.
Call log:
  - waiting for locator("select[name*='country'], select[id*='country']").first

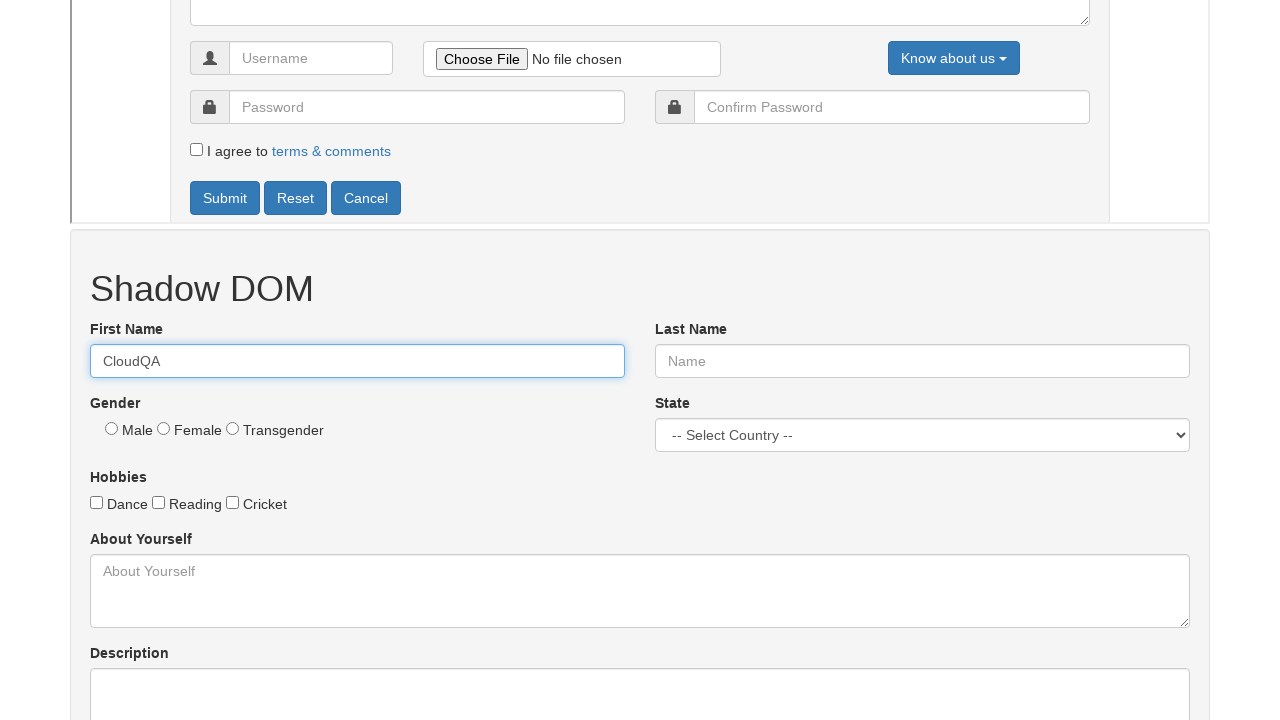

Counted 3 iframe(s) on the page
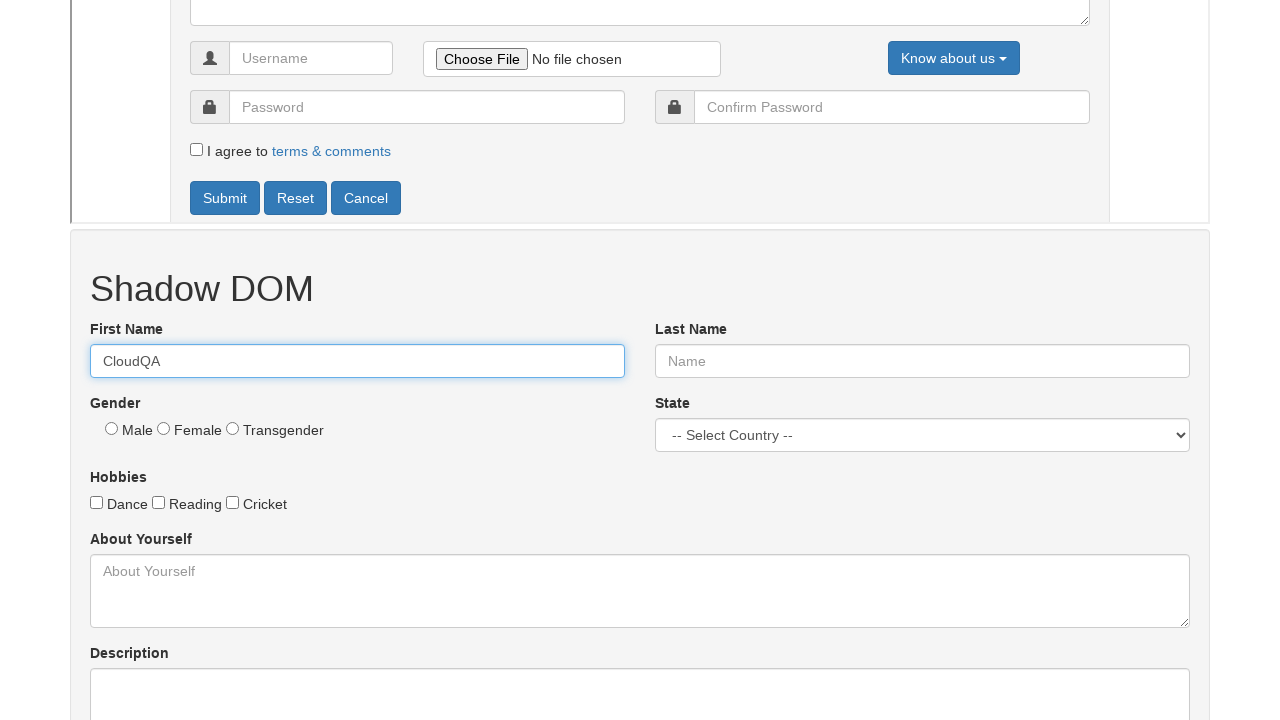

Found 7 input(s) in iframe 0
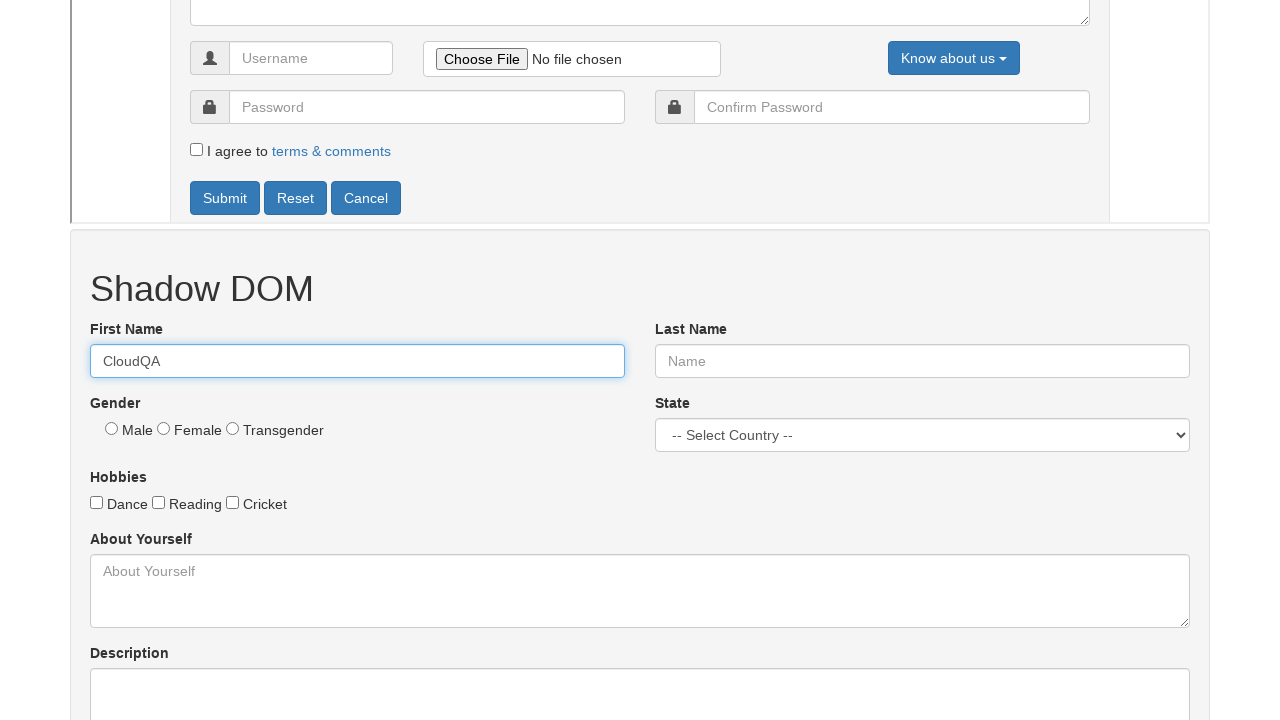

Filled first input in iframe 0 with 'iframeTest0' on iframe >> nth=0 >> internal:control=enter-frame >> input[type='text'], input[typ
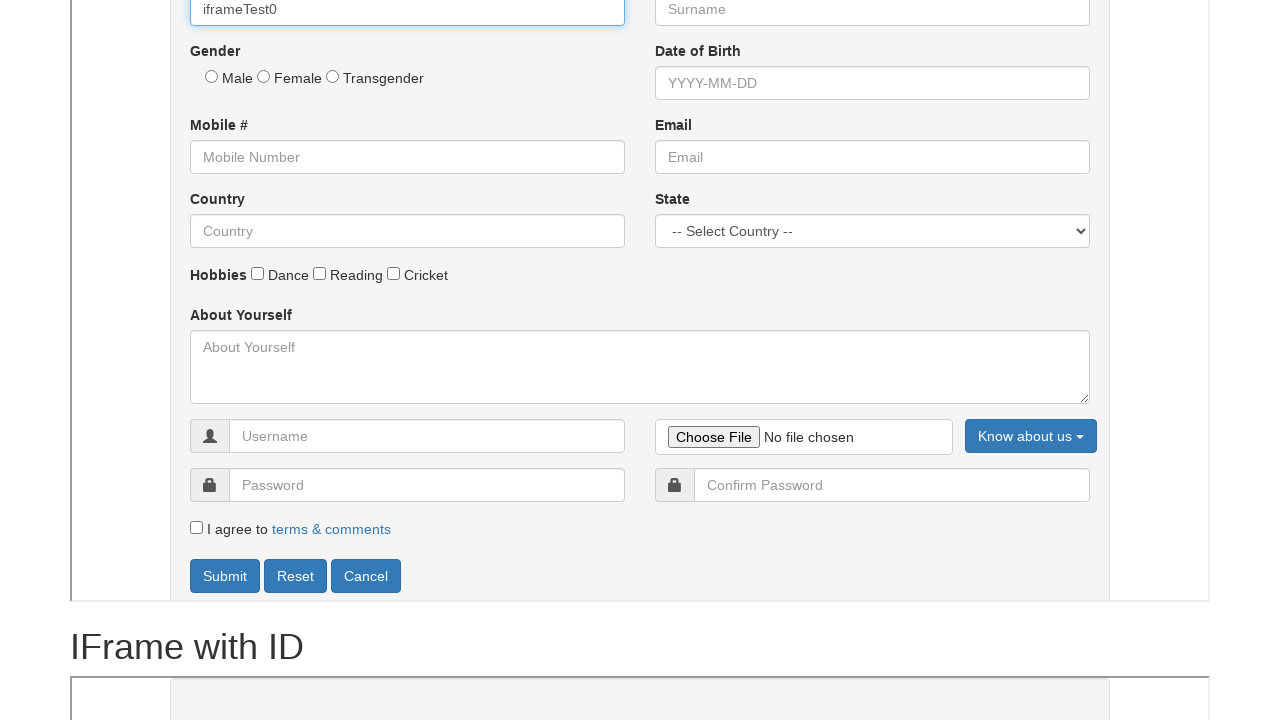

Found 7 input(s) in iframe 1
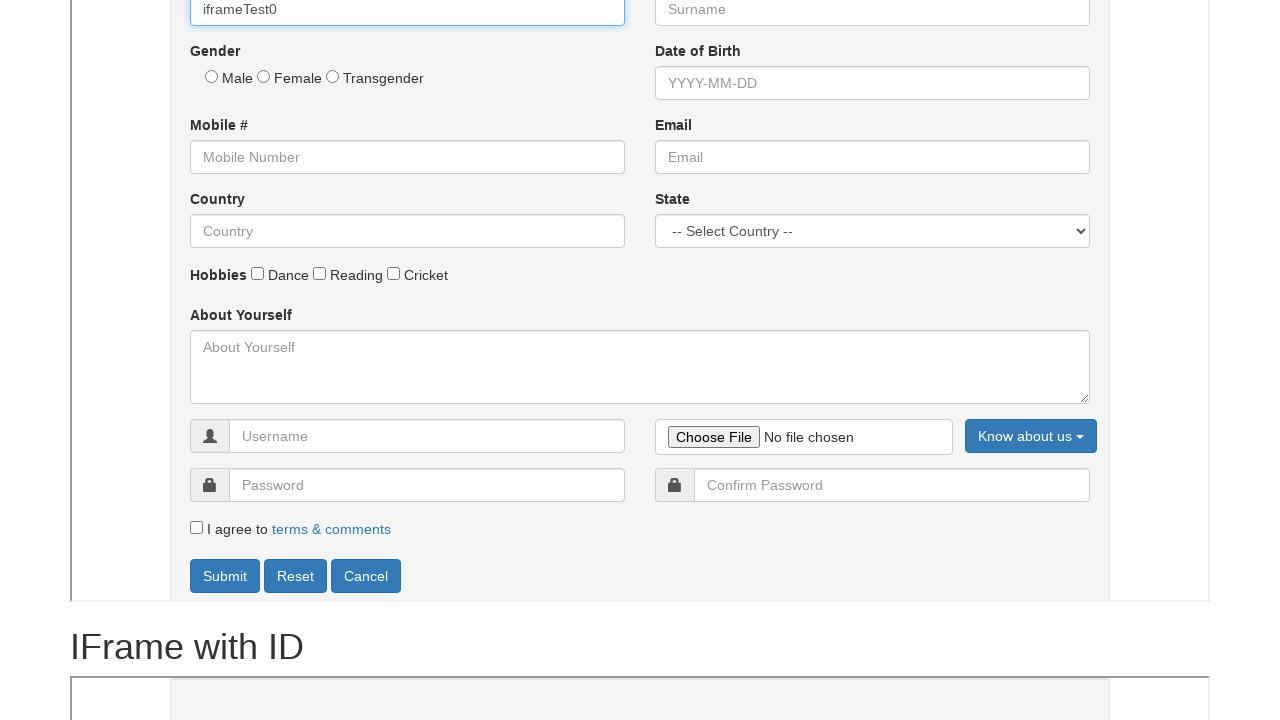

Filled first input in iframe 1 with 'iframeTest1' on iframe >> nth=1 >> internal:control=enter-frame >> input[type='text'], input[typ
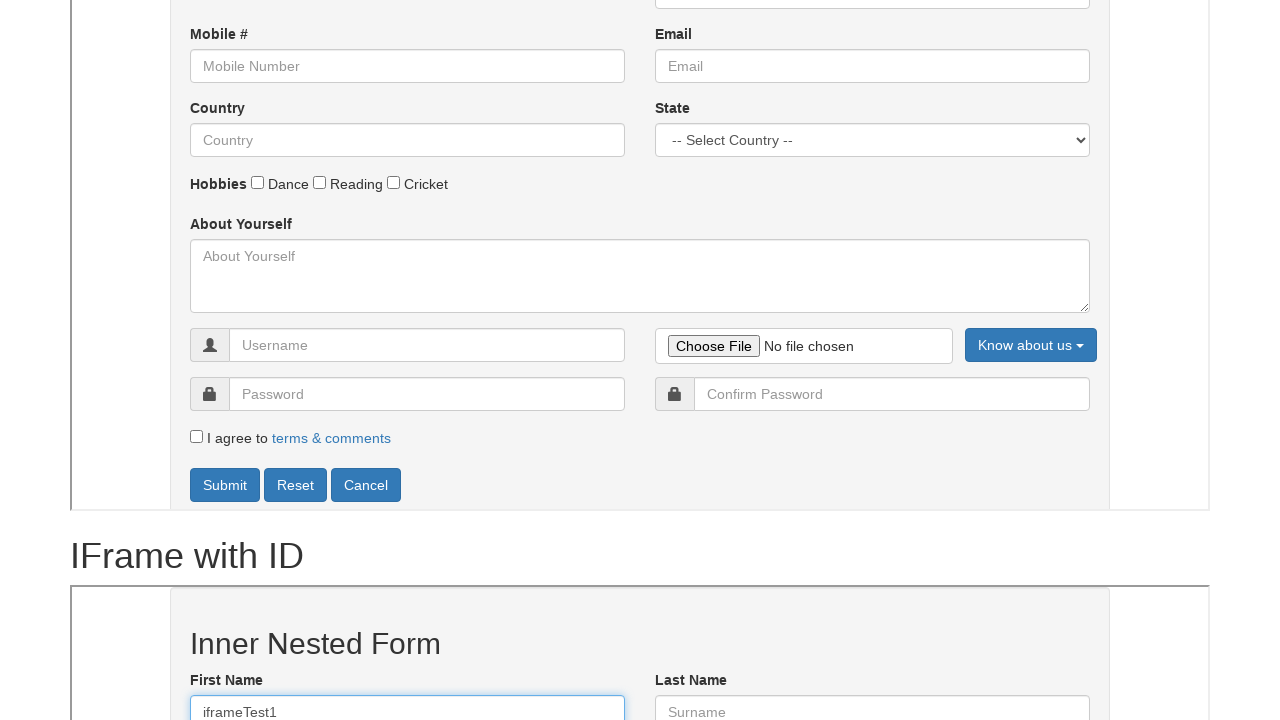

Found 23 input(s) in iframe 2
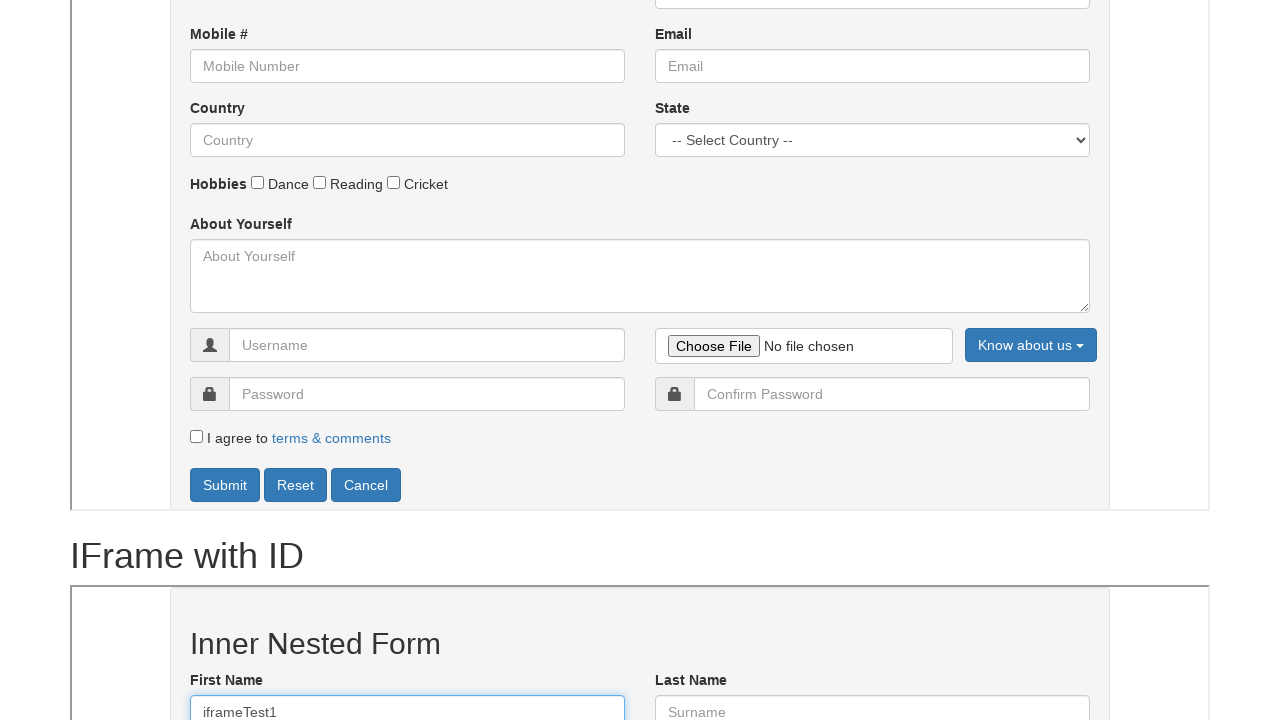

Filled first input in iframe 2 with 'iframeTest2' on iframe >> nth=2 >> internal:control=enter-frame >> input[type='text'], input[typ
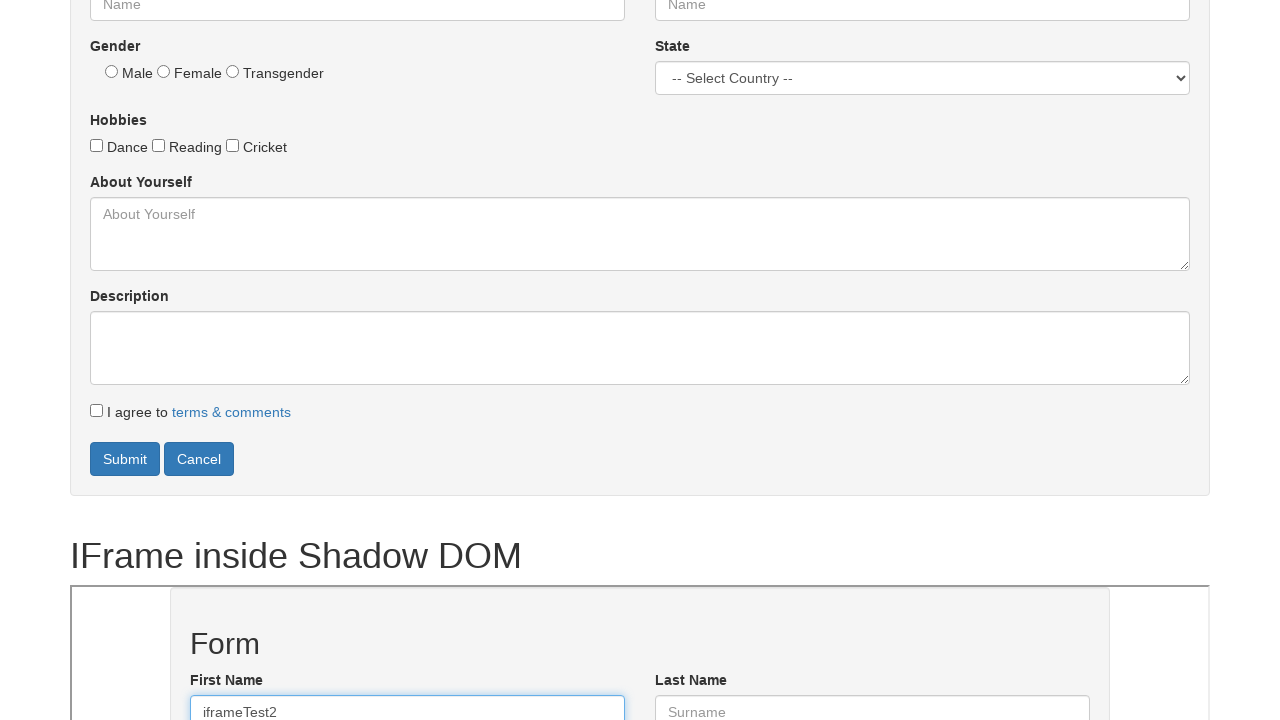

Scanned and found 14 Shadow DOM host(s) on the page
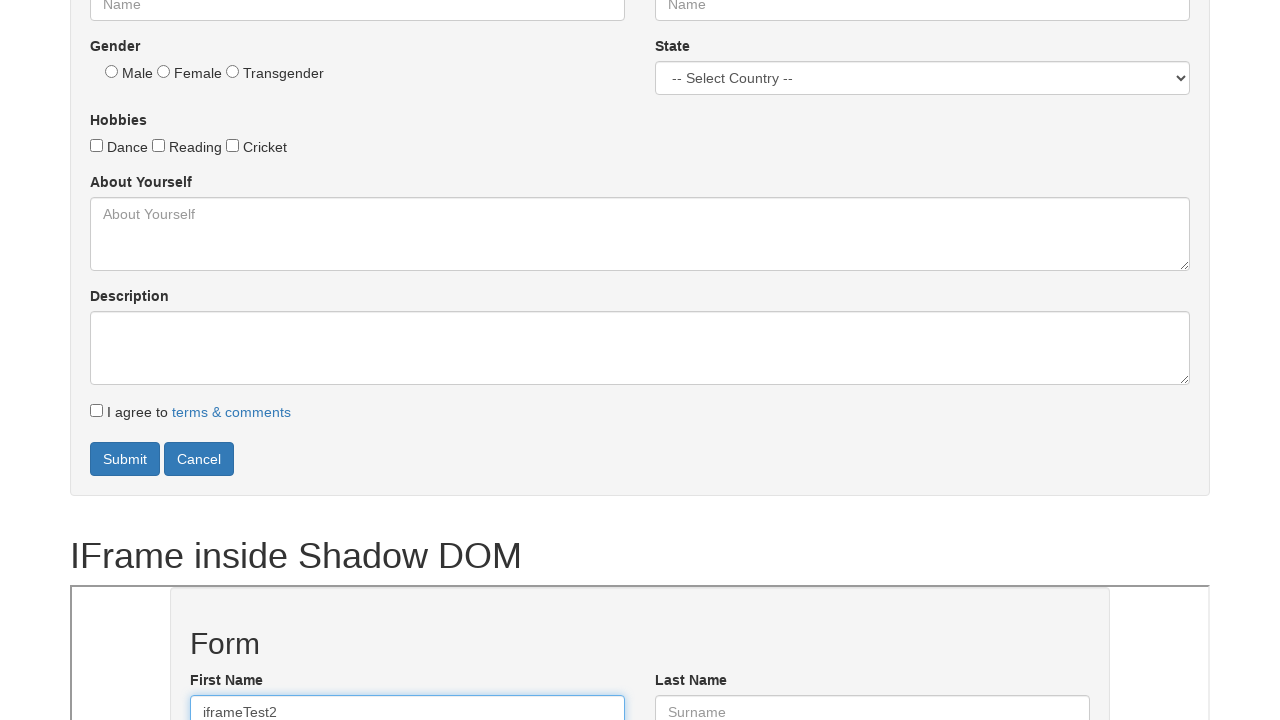

RunCompleteAutomationTest completed
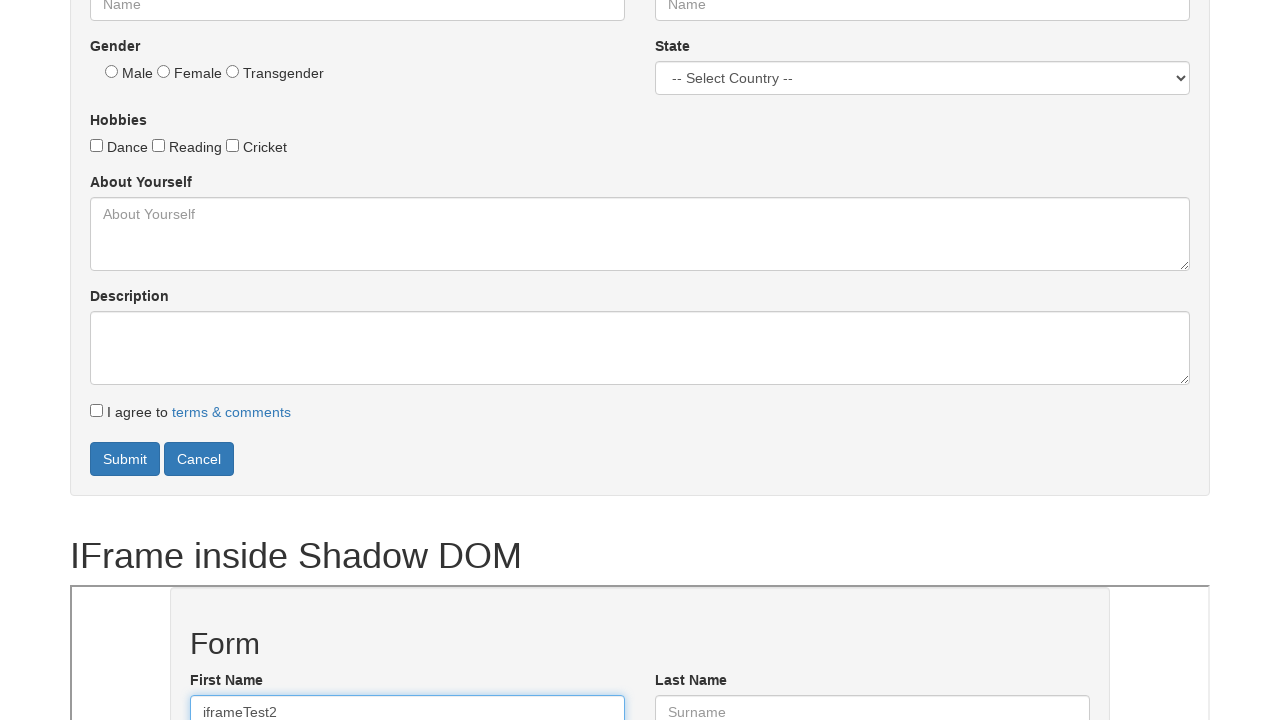

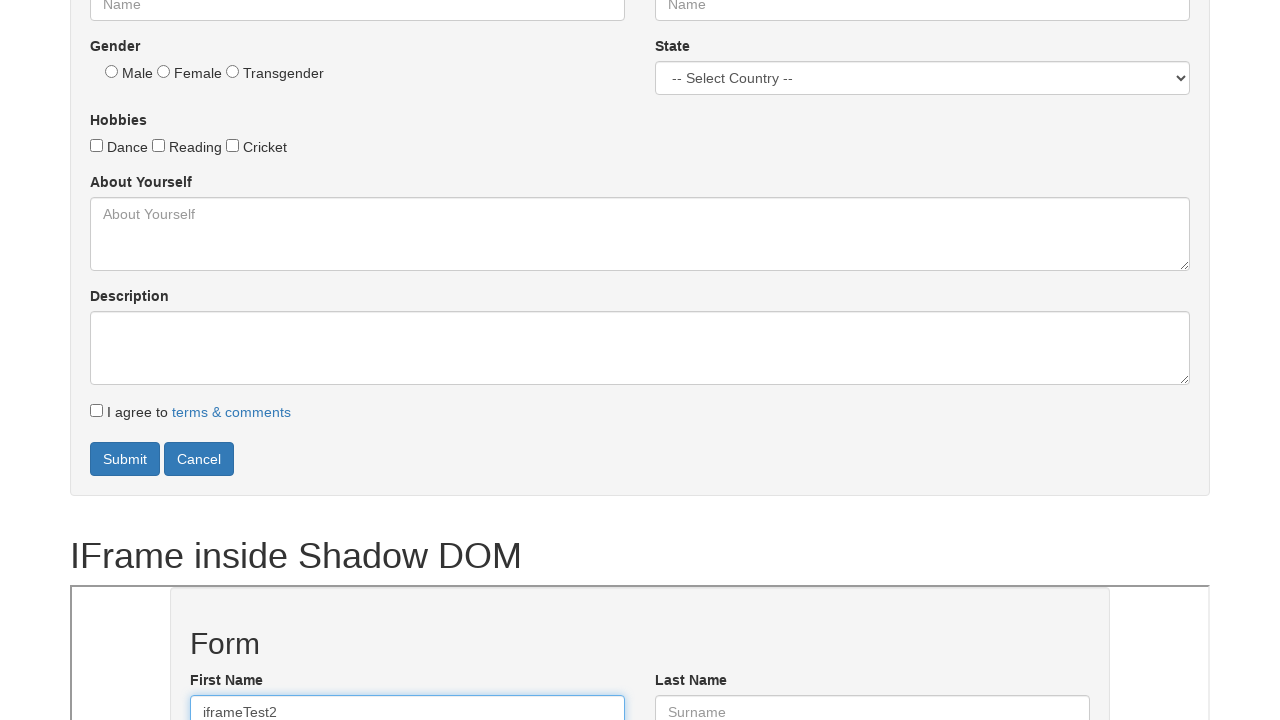